Tests drag and drop functionality by scrolling to an element and then dragging an image to a target container

Starting URL: https://artoftesting.com/samplesiteforselenium

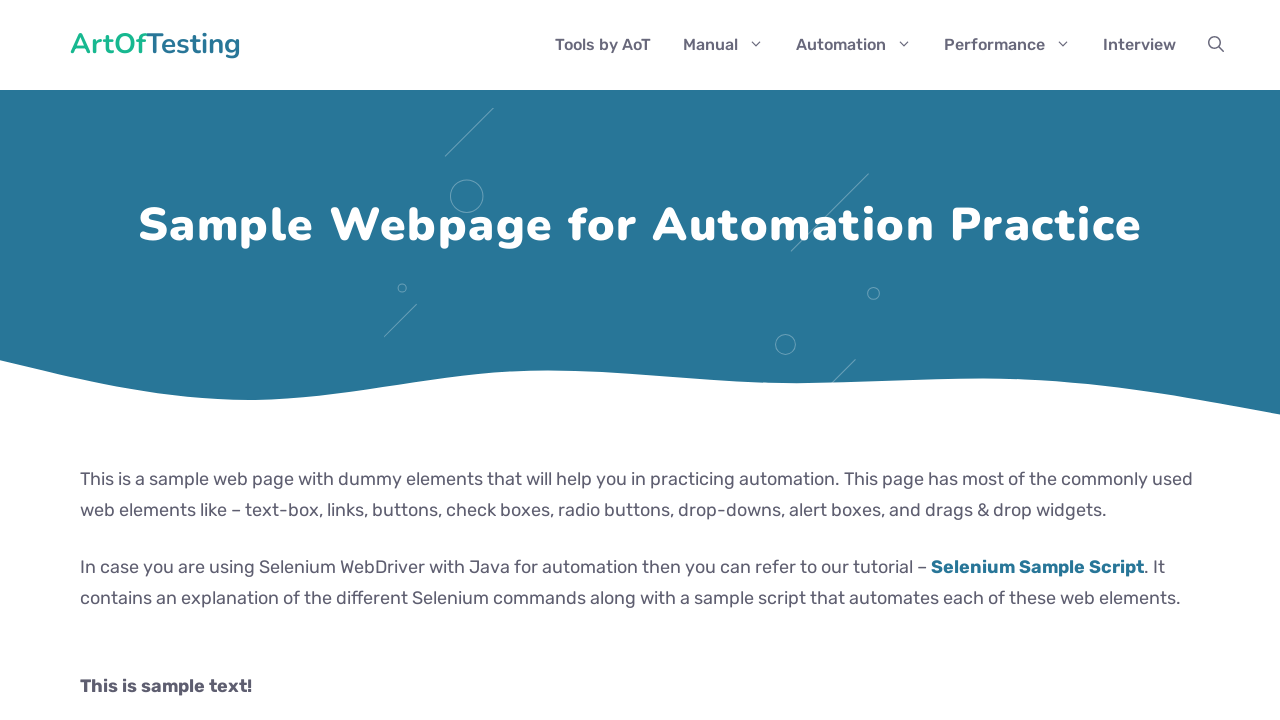

Navigated to Art of Testing sample site
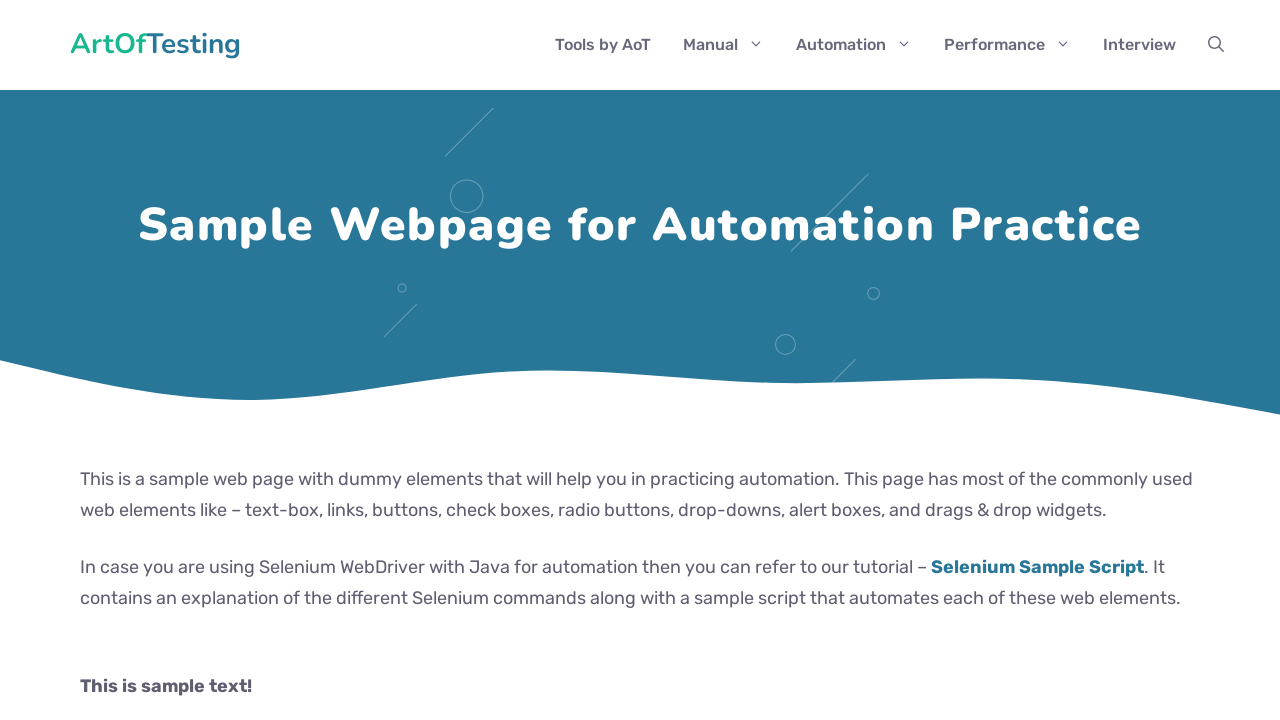

Scrolled to bring drag-drop area into view
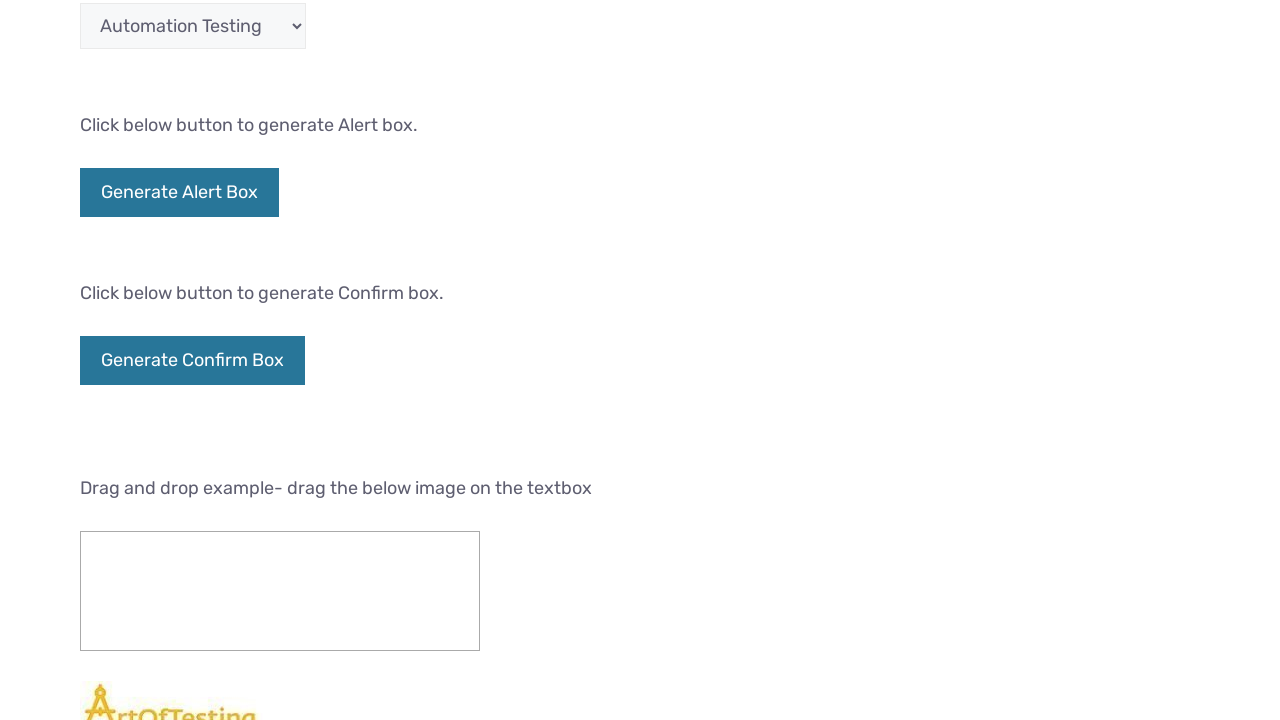

Dragged image element to target container at (280, 573)
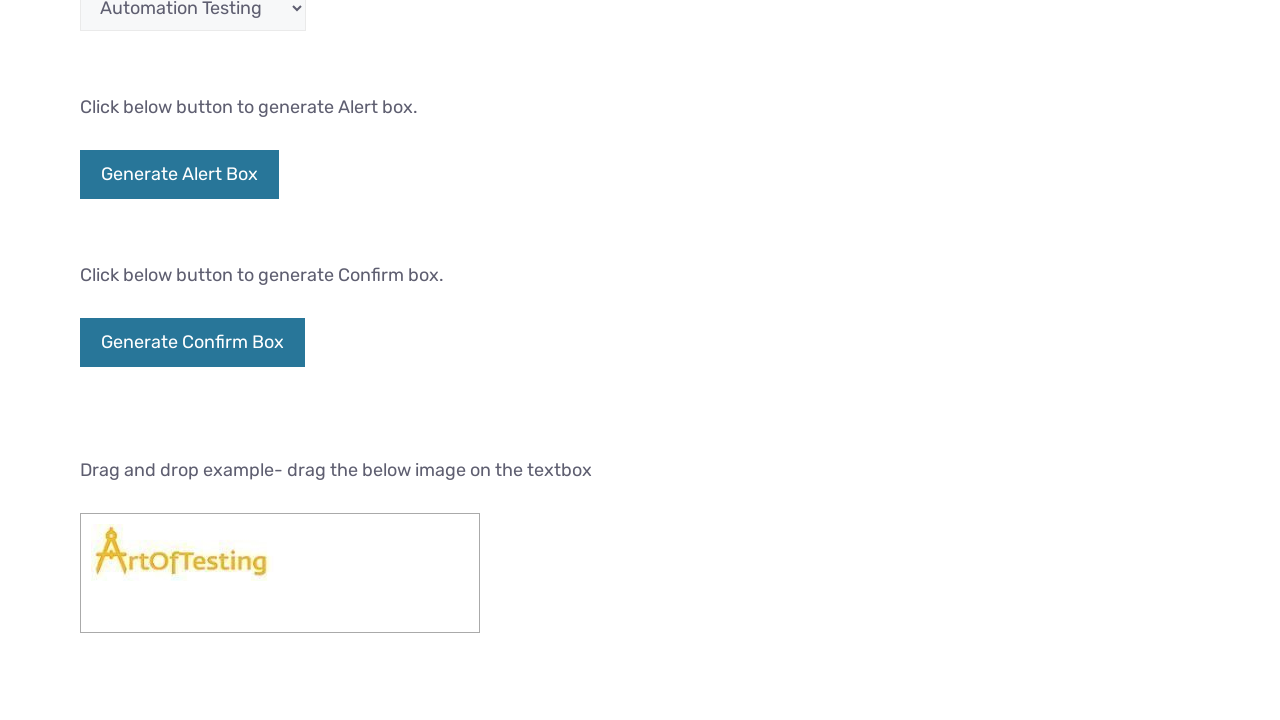

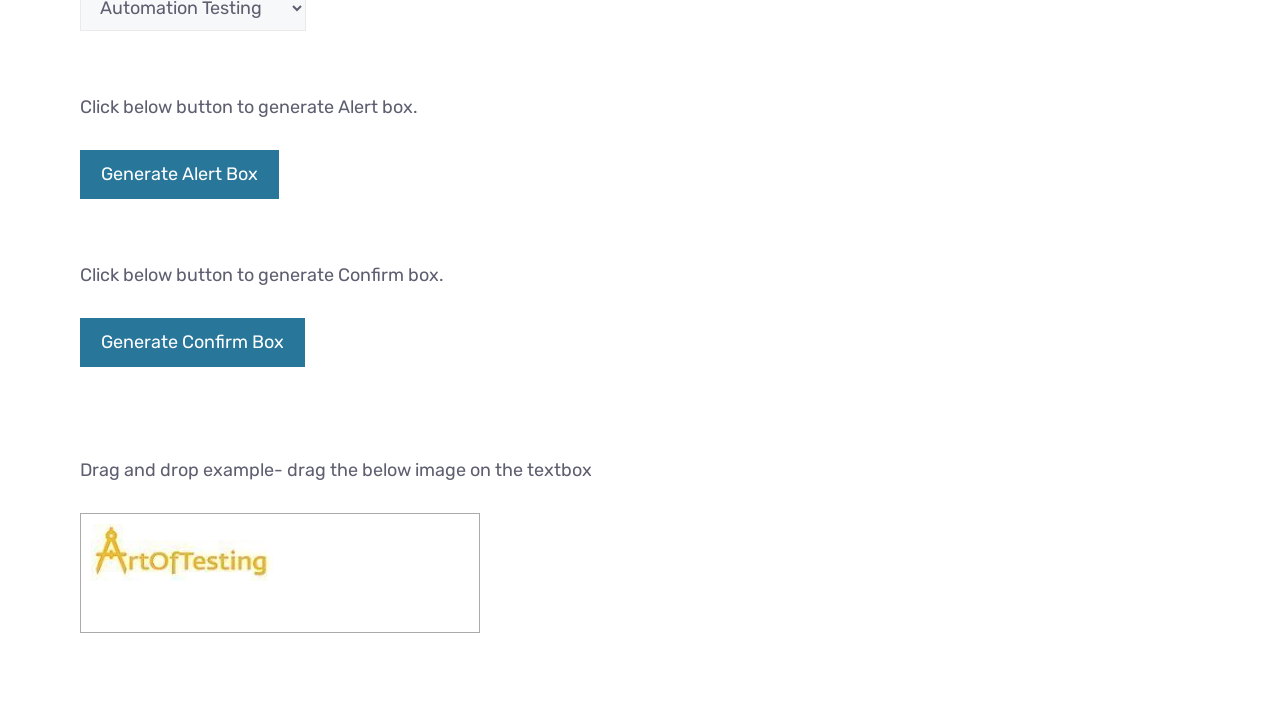